Tests file upload functionality by selecting a file and submitting the upload form on the-internet.herokuapp.com upload page

Starting URL: https://the-internet.herokuapp.com/upload

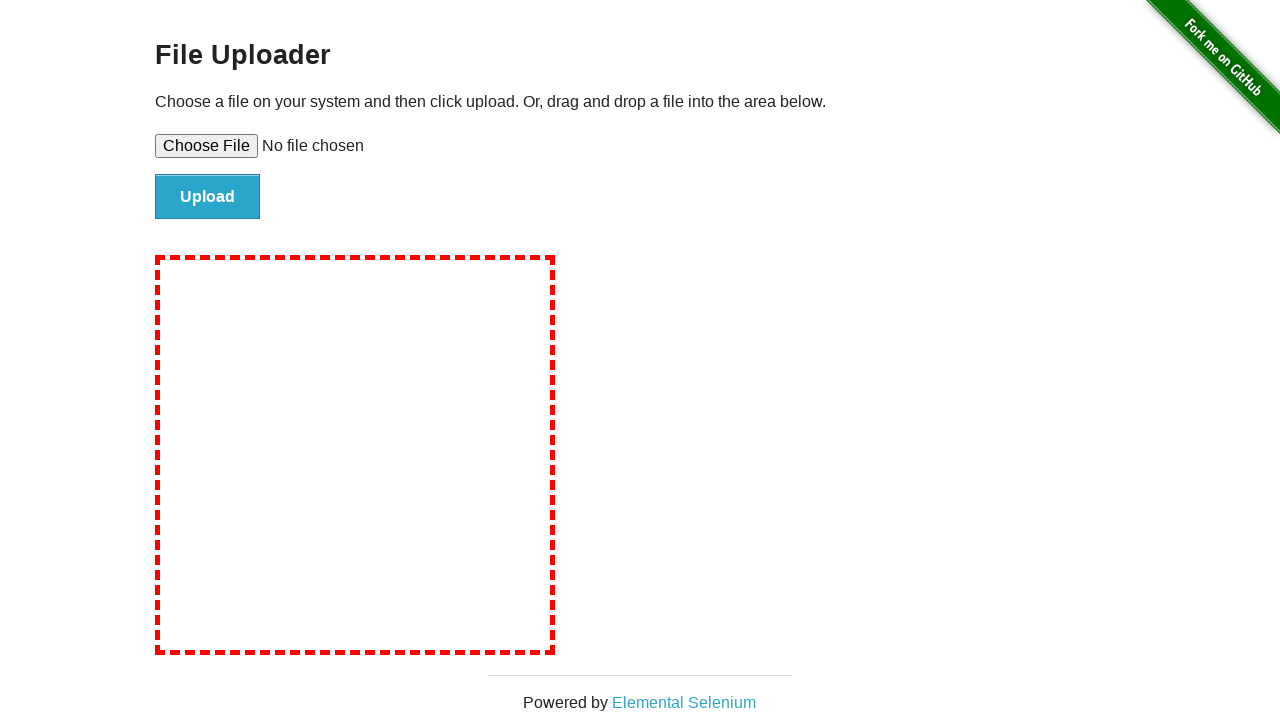

Created temporary test file for upload
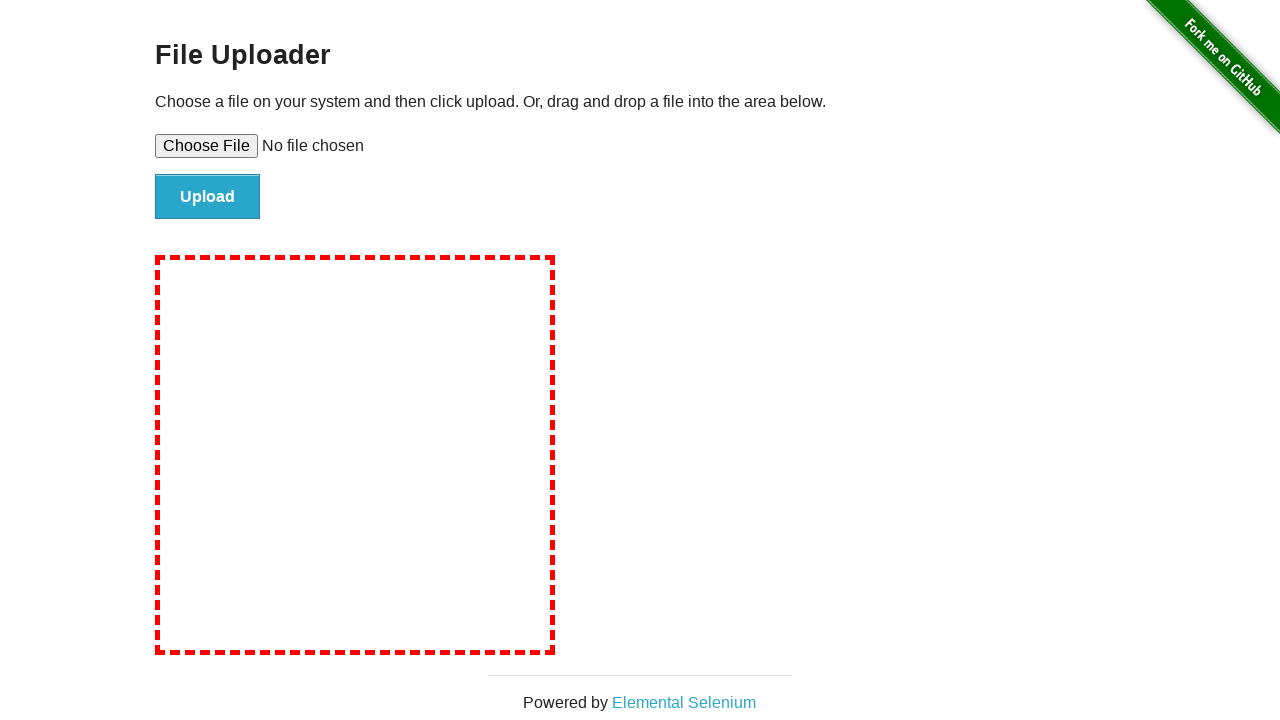

Selected test file using file input
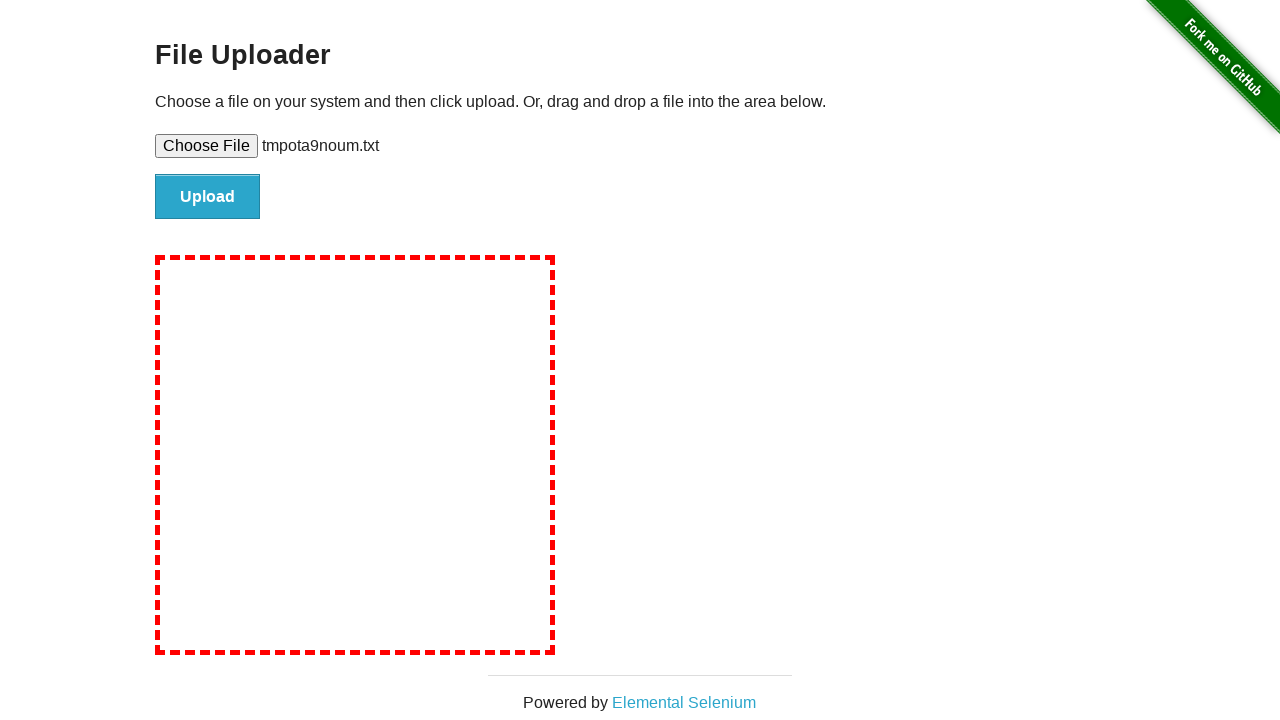

Clicked submit button to upload file at (208, 197) on #file-submit
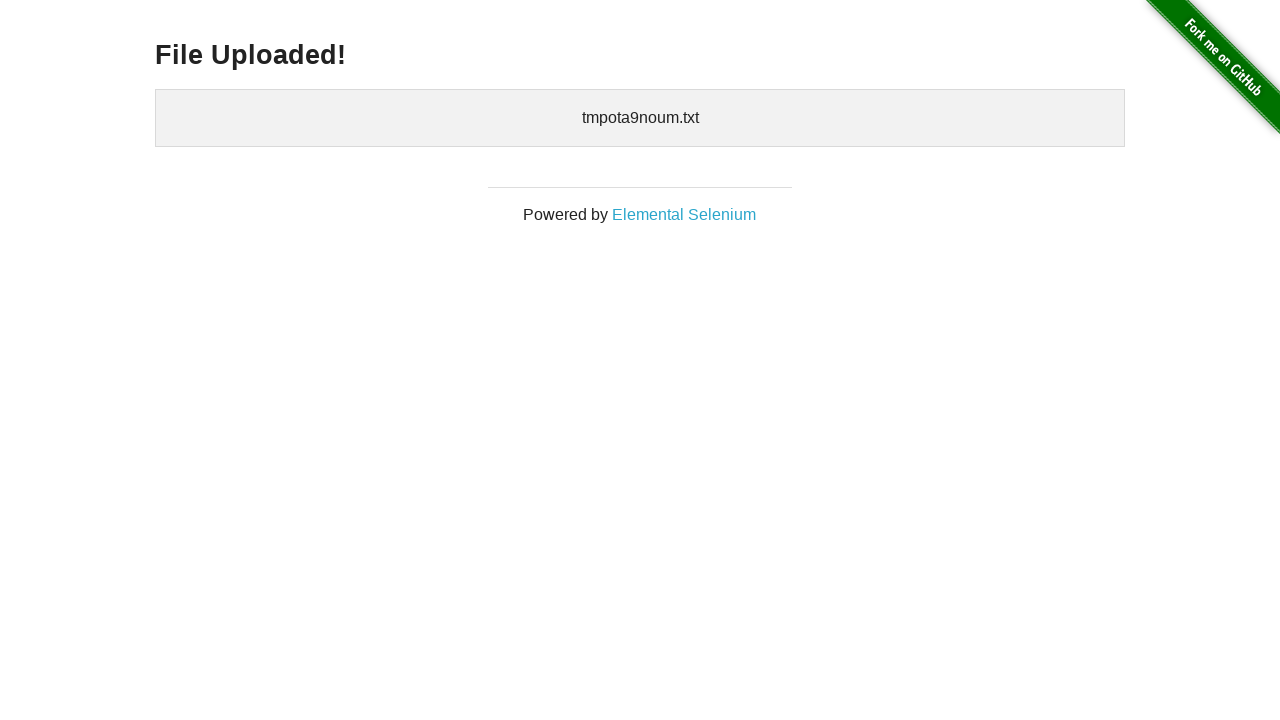

File upload completed and confirmation displayed
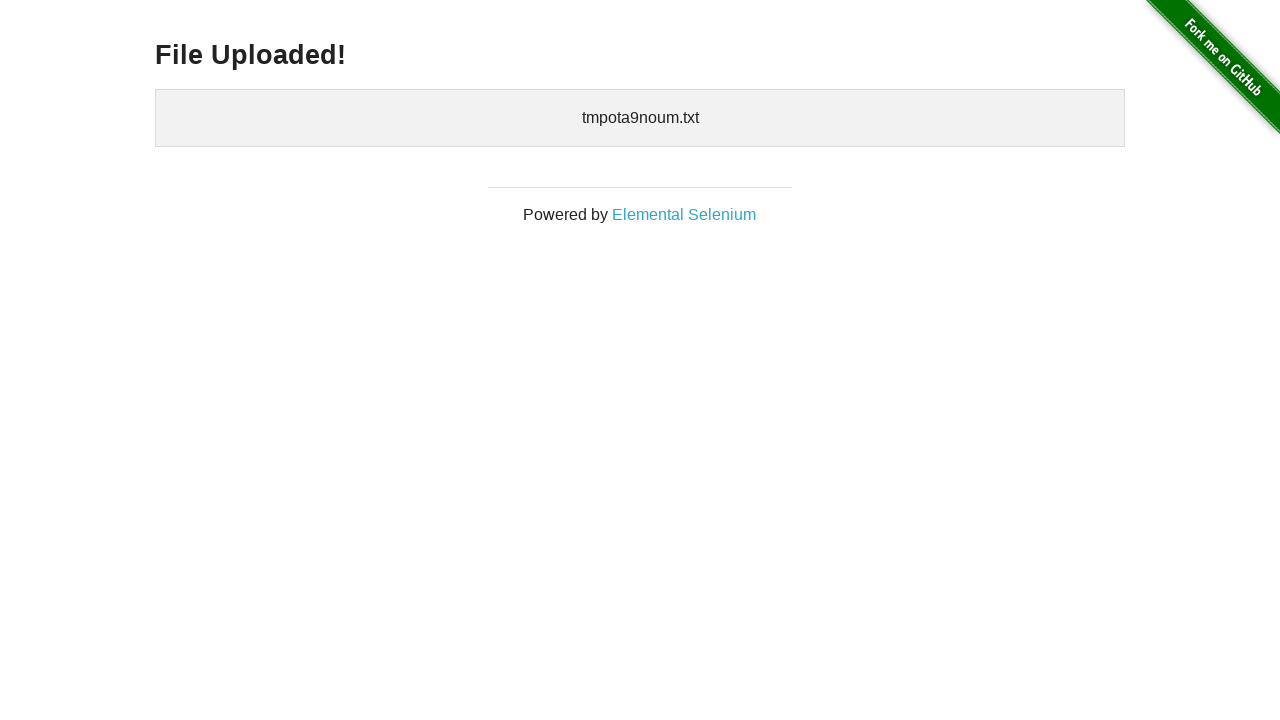

Cleaned up temporary test file
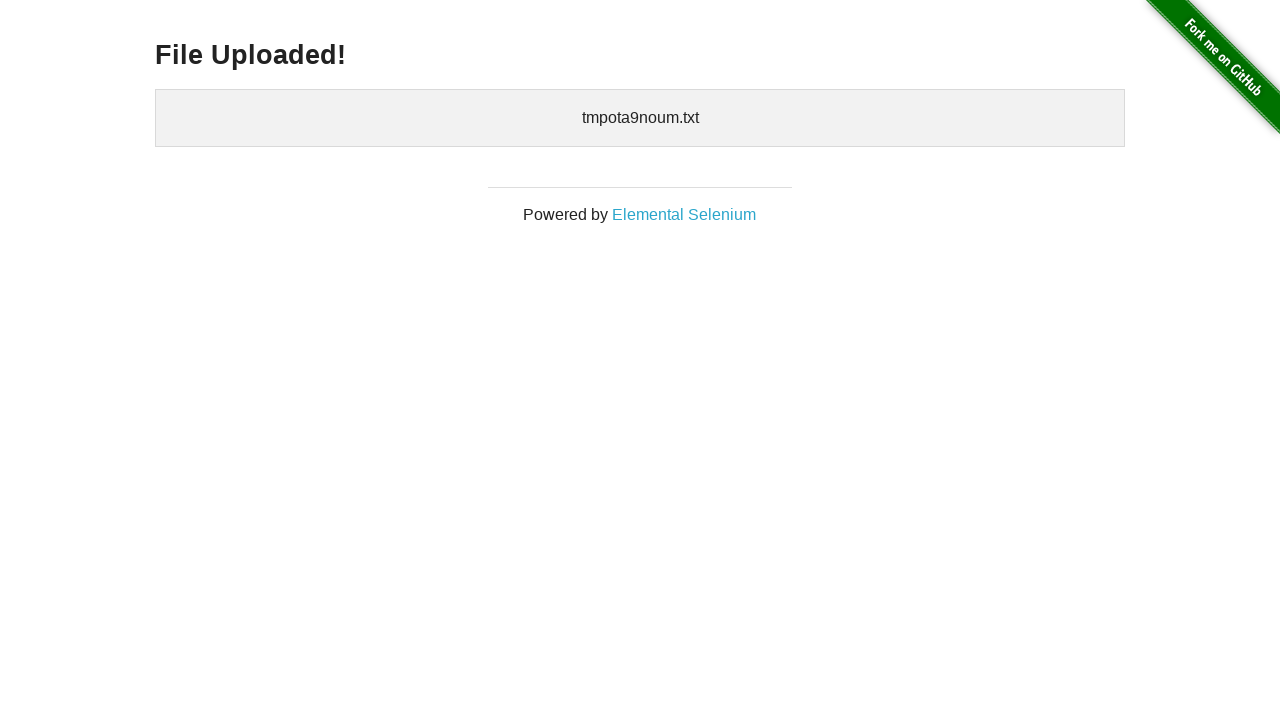

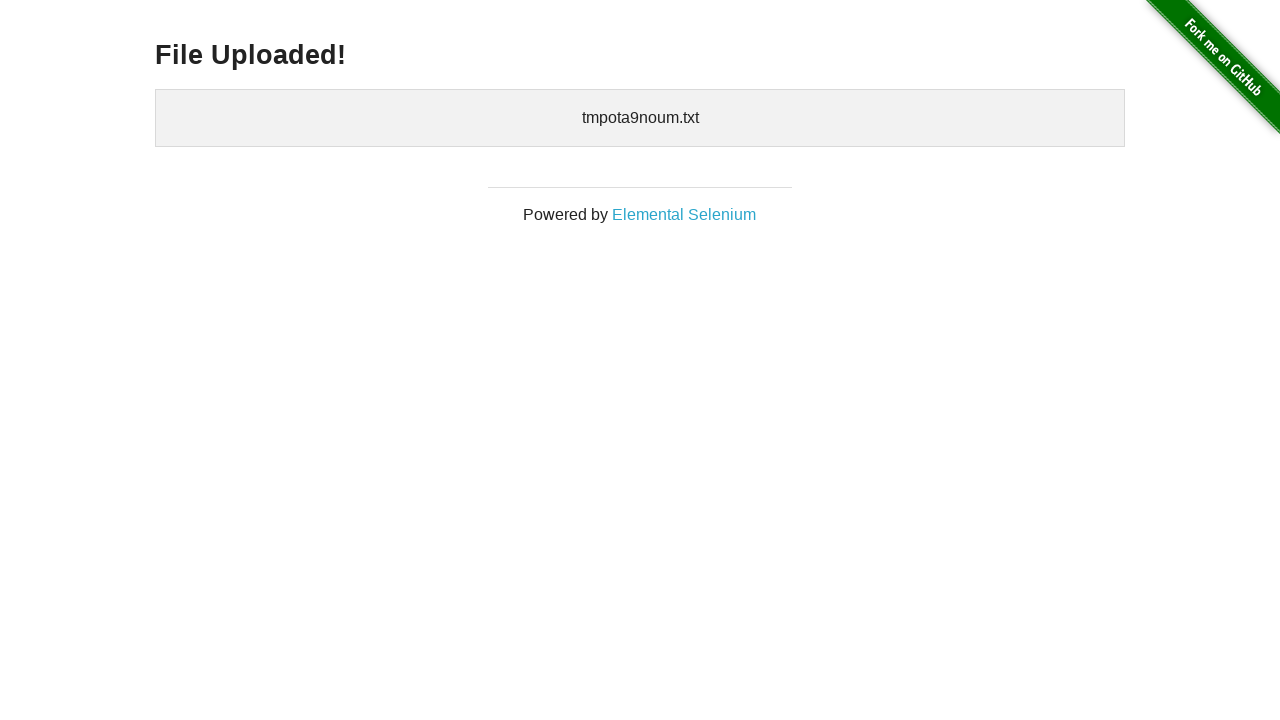